Navigates to a book catalog website, verifies book titles are displayed, and attempts to navigate to the next page of results

Starting URL: https://books.toscrape.com/

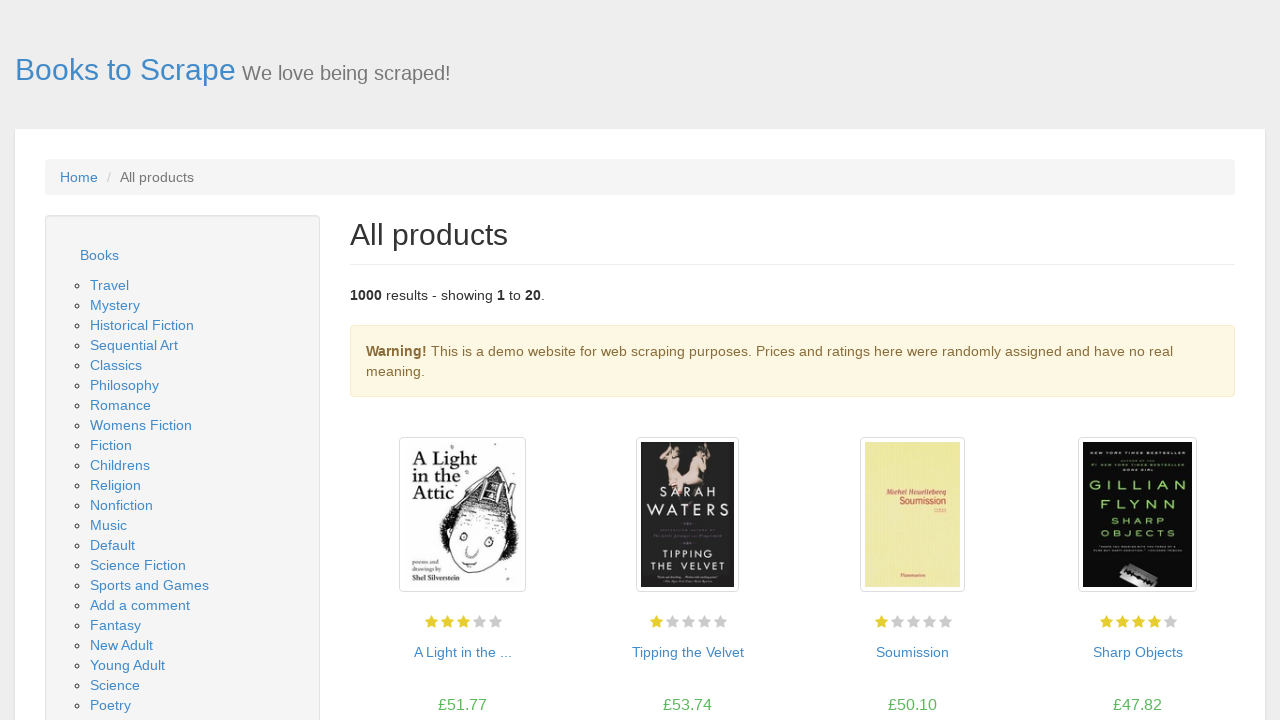

Navigated to books.toscrape.com catalog website
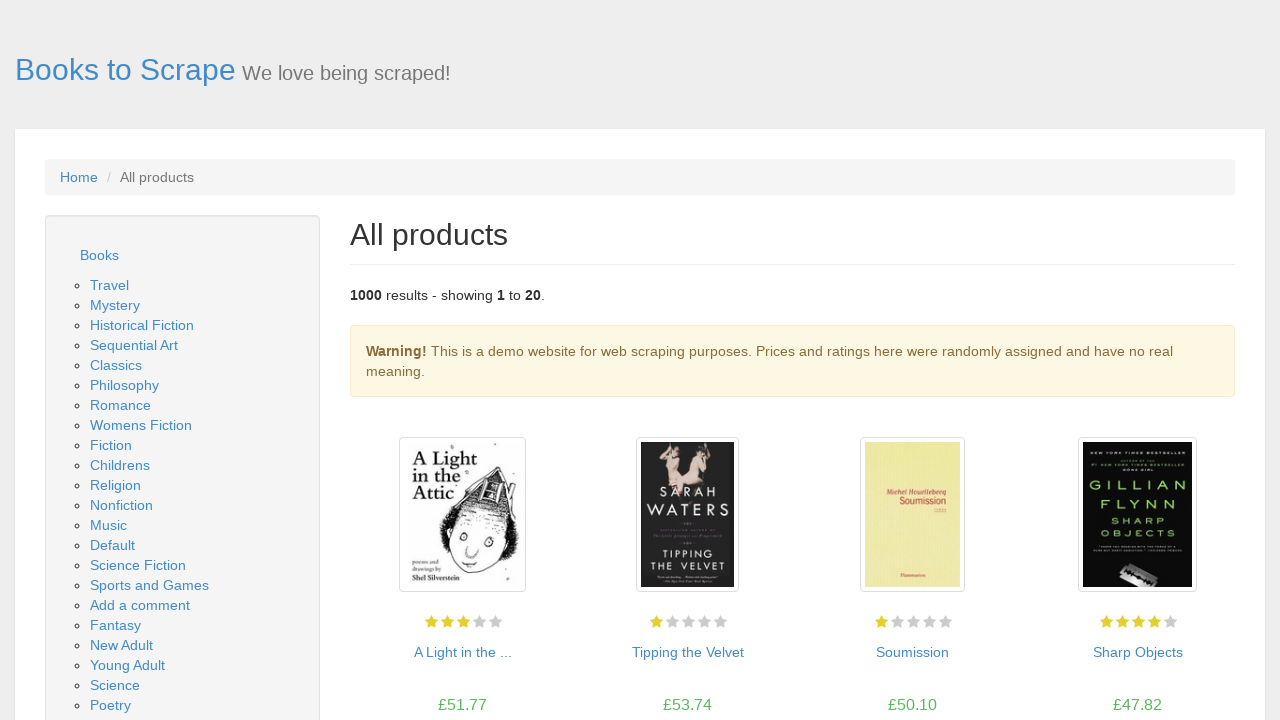

Verified book titles are displayed on the page
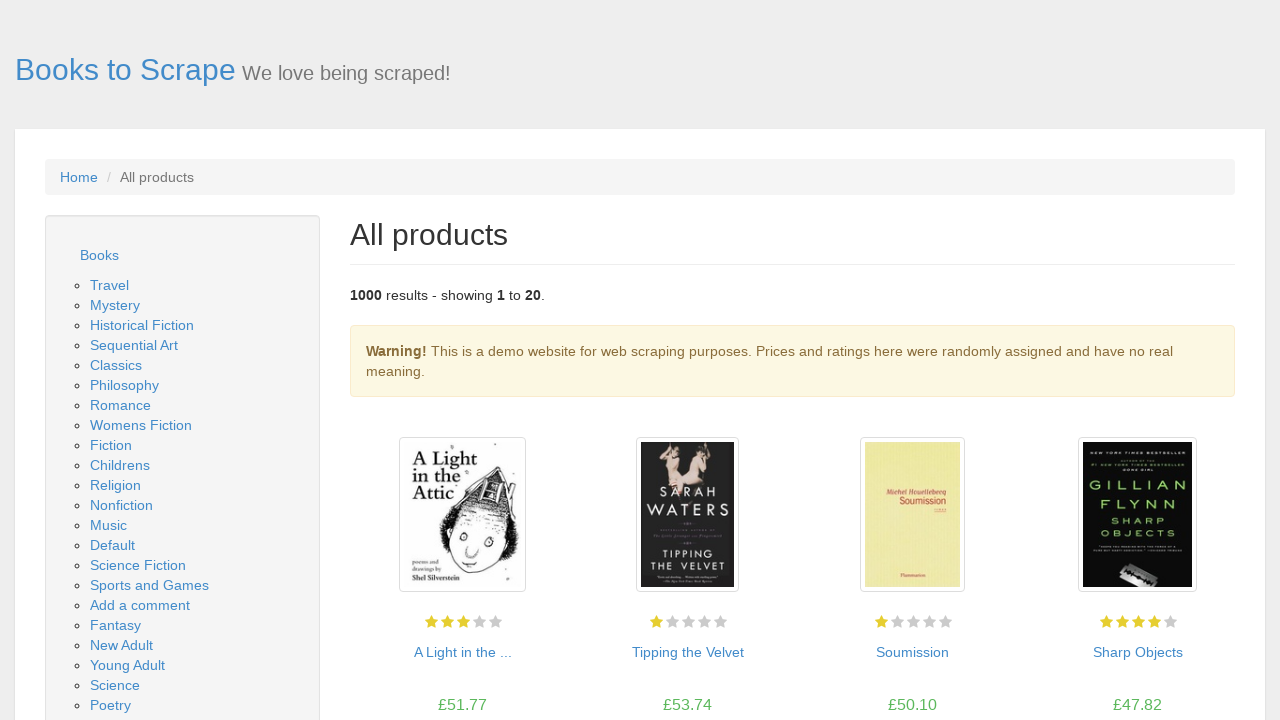

Clicked the 'next' button to navigate to the next page at (1206, 654) on a:has-text('next')
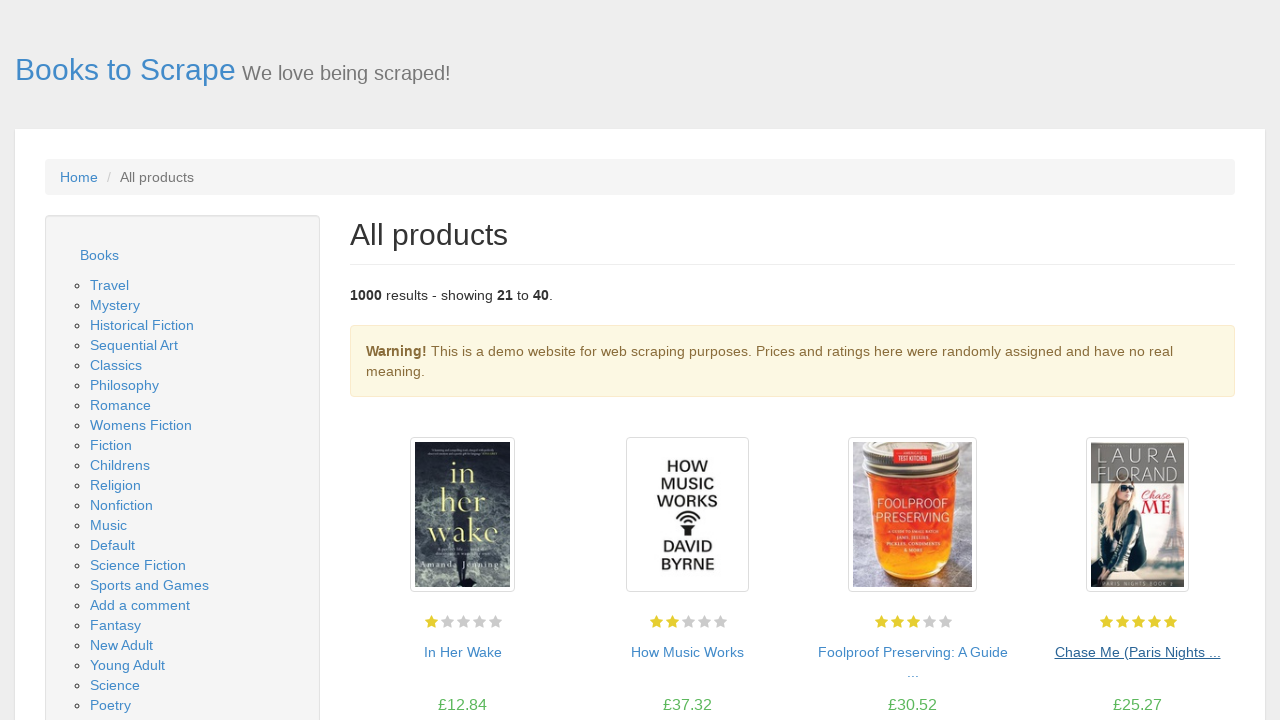

Next page loaded successfully and network became idle
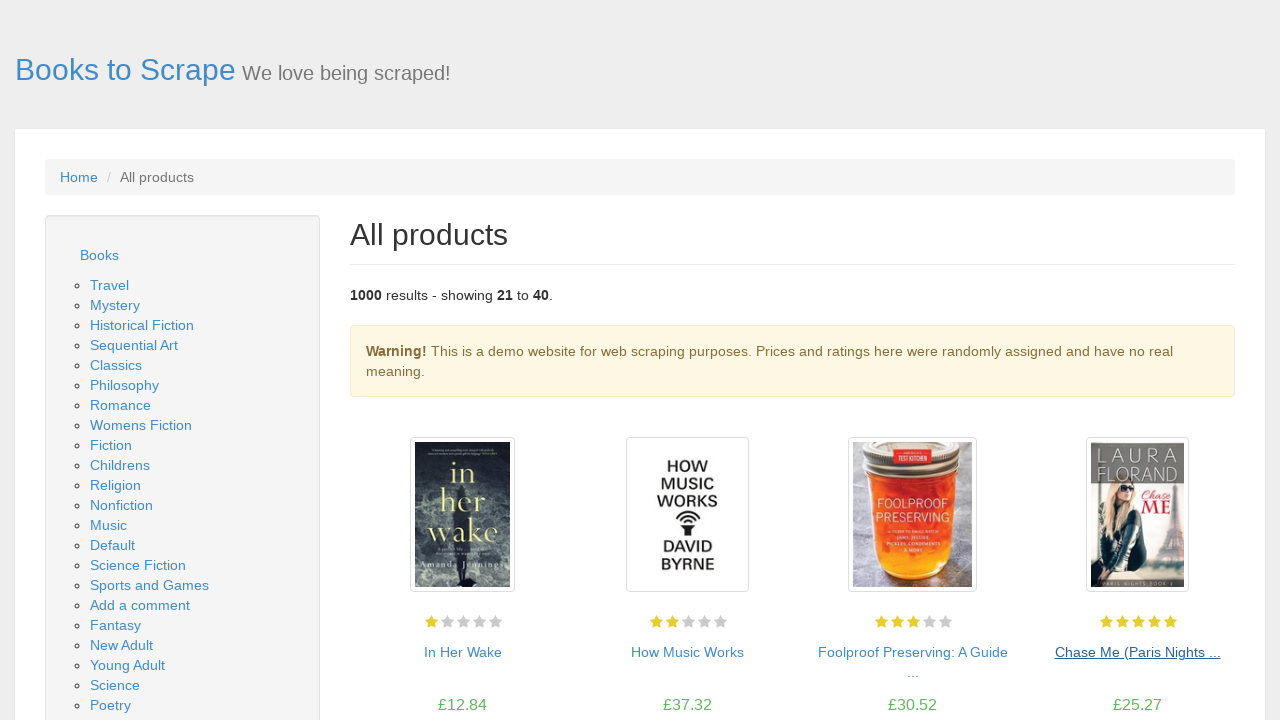

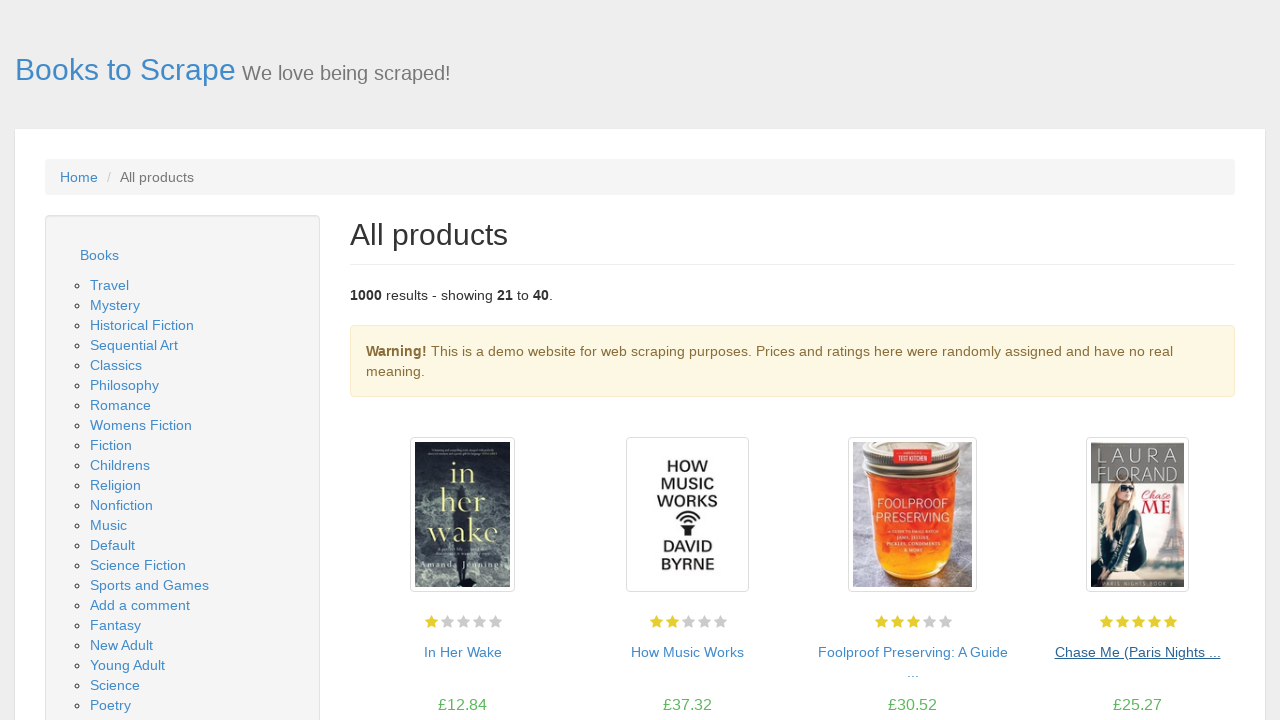